Tests that whitespace is trimmed from edited todo text

Starting URL: https://demo.playwright.dev/todomvc

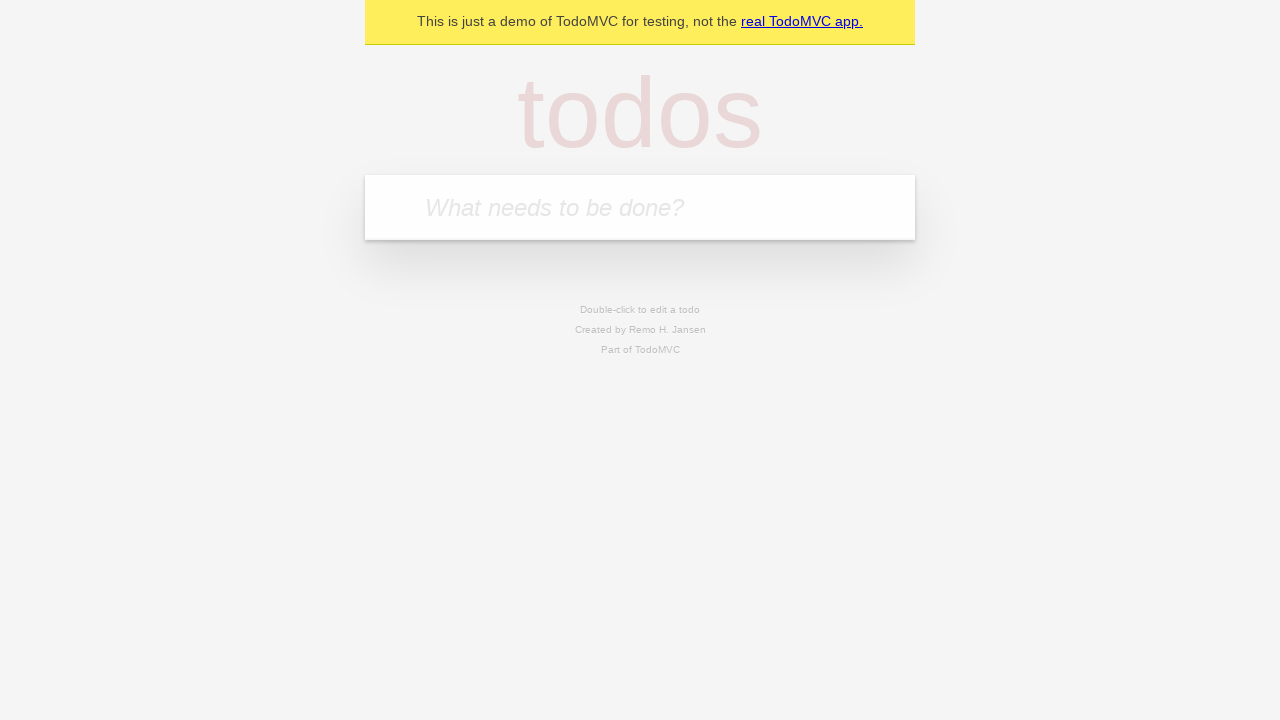

Filled todo input with 'buy some cheese' on internal:attr=[placeholder="What needs to be done?"i]
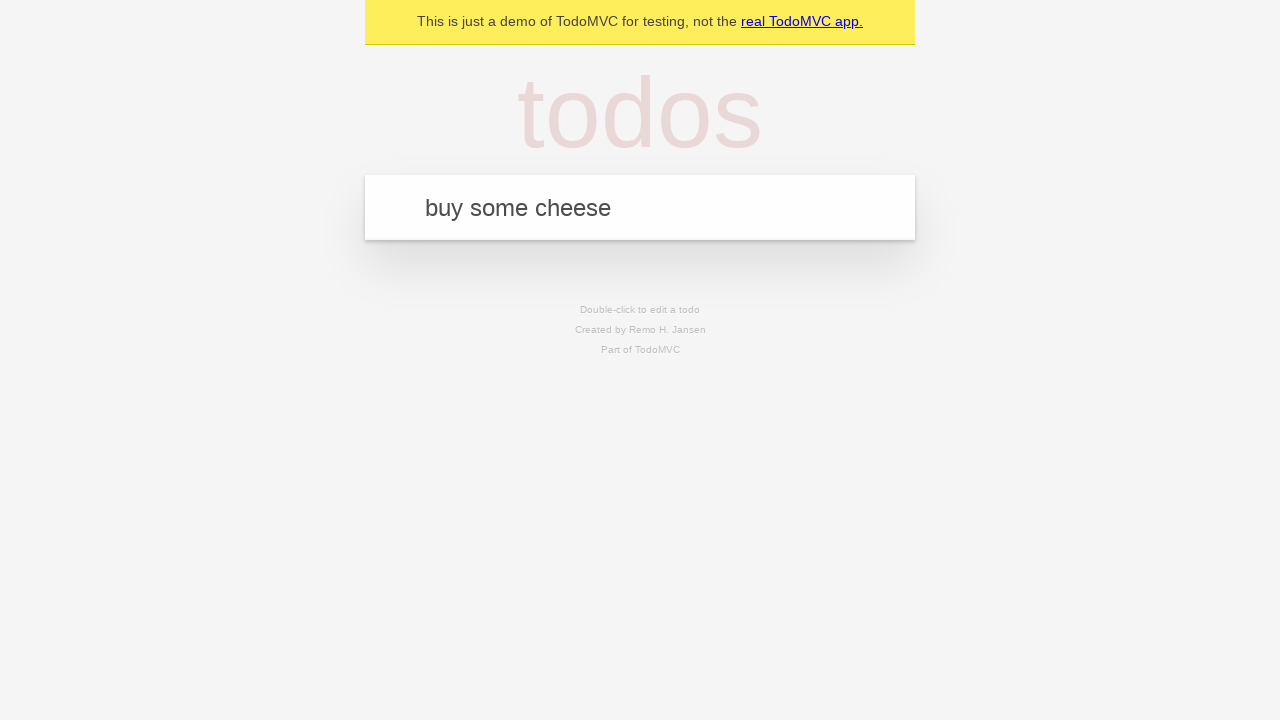

Pressed Enter to create first todo on internal:attr=[placeholder="What needs to be done?"i]
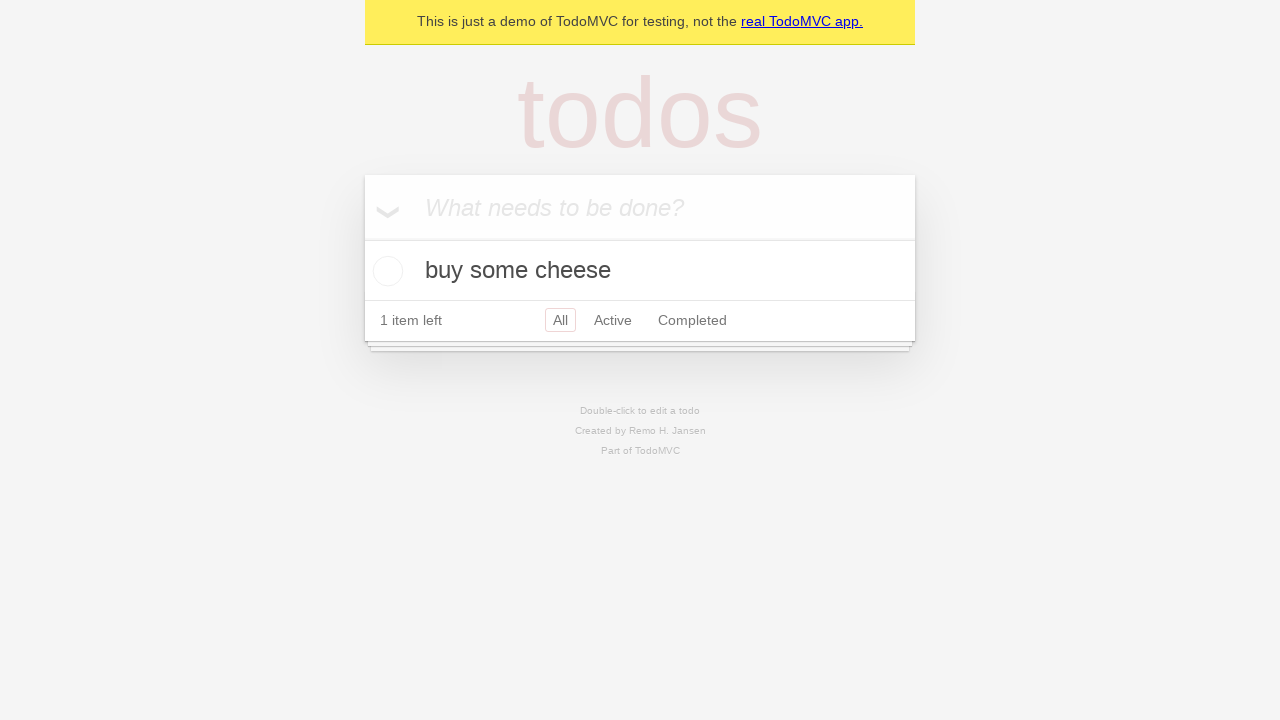

Filled todo input with 'feed the cat' on internal:attr=[placeholder="What needs to be done?"i]
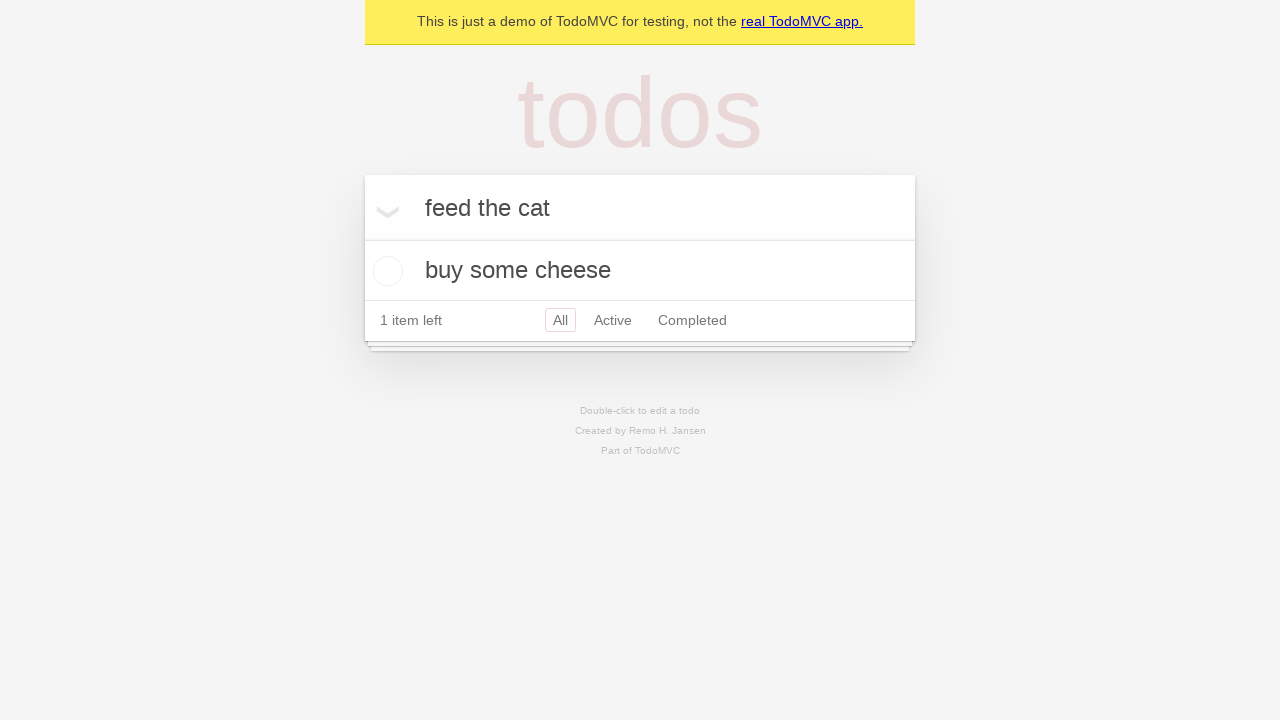

Pressed Enter to create second todo on internal:attr=[placeholder="What needs to be done?"i]
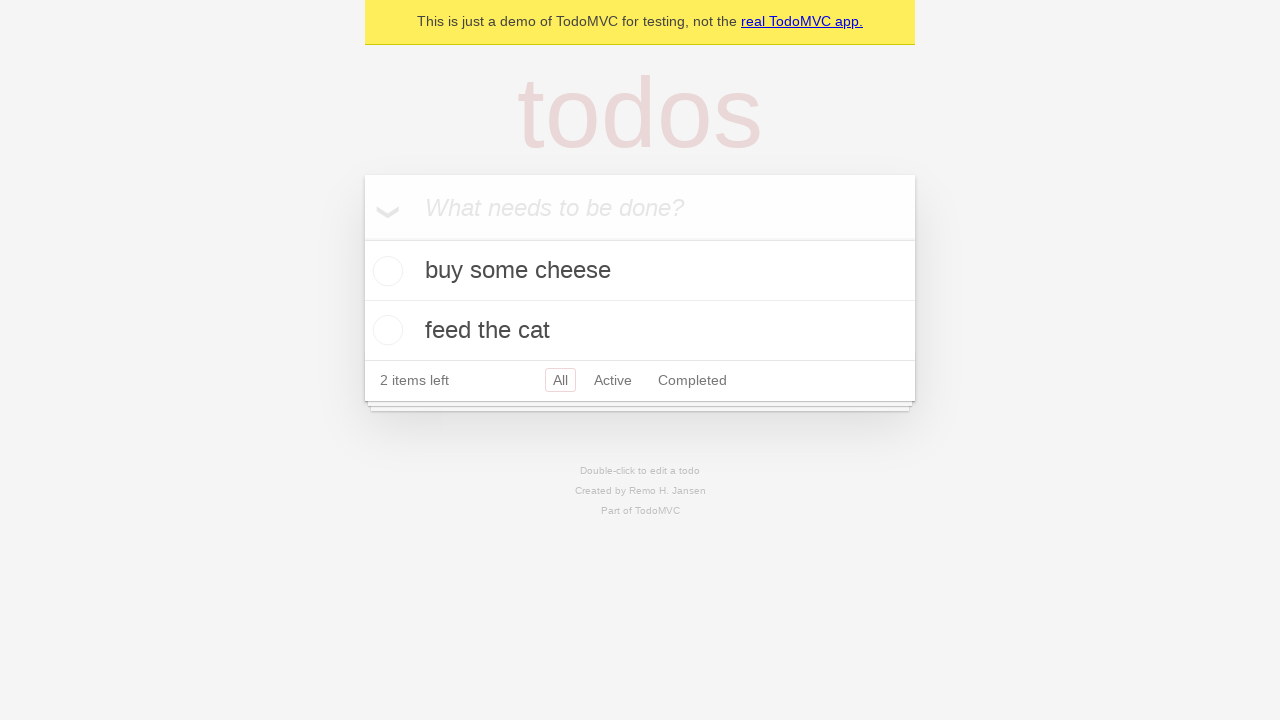

Filled todo input with 'book a doctors appointment' on internal:attr=[placeholder="What needs to be done?"i]
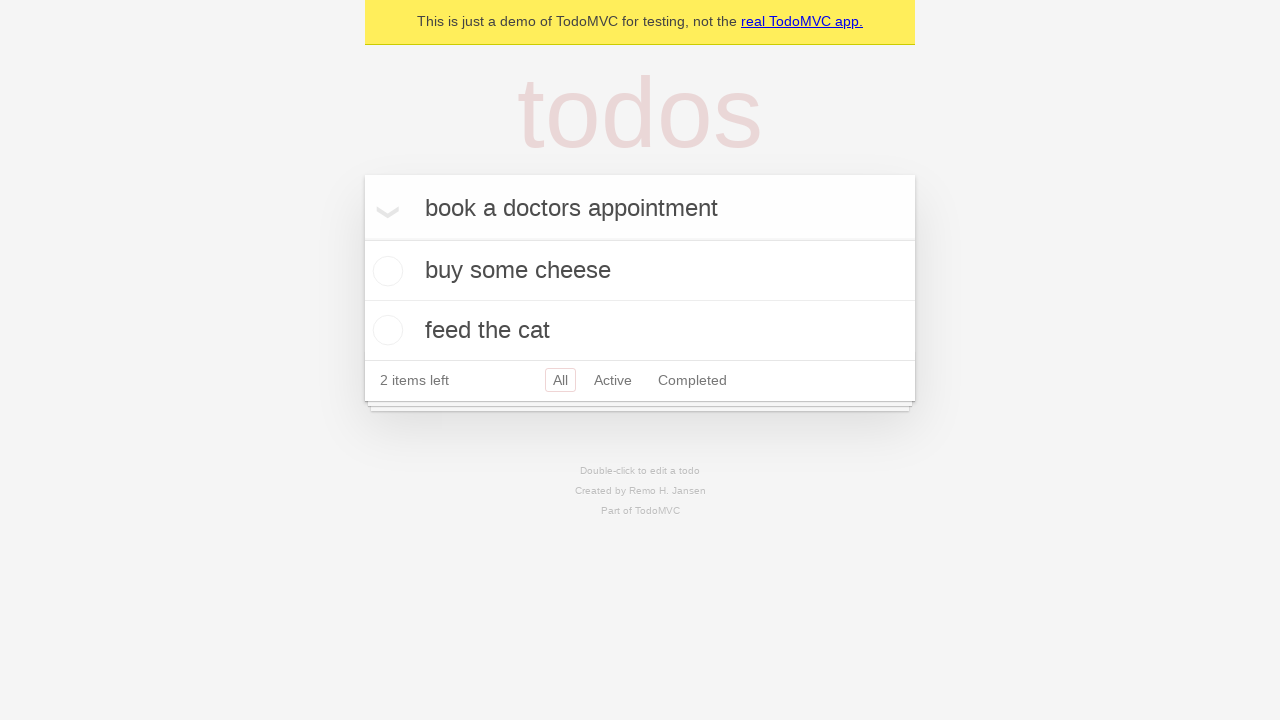

Pressed Enter to create third todo on internal:attr=[placeholder="What needs to be done?"i]
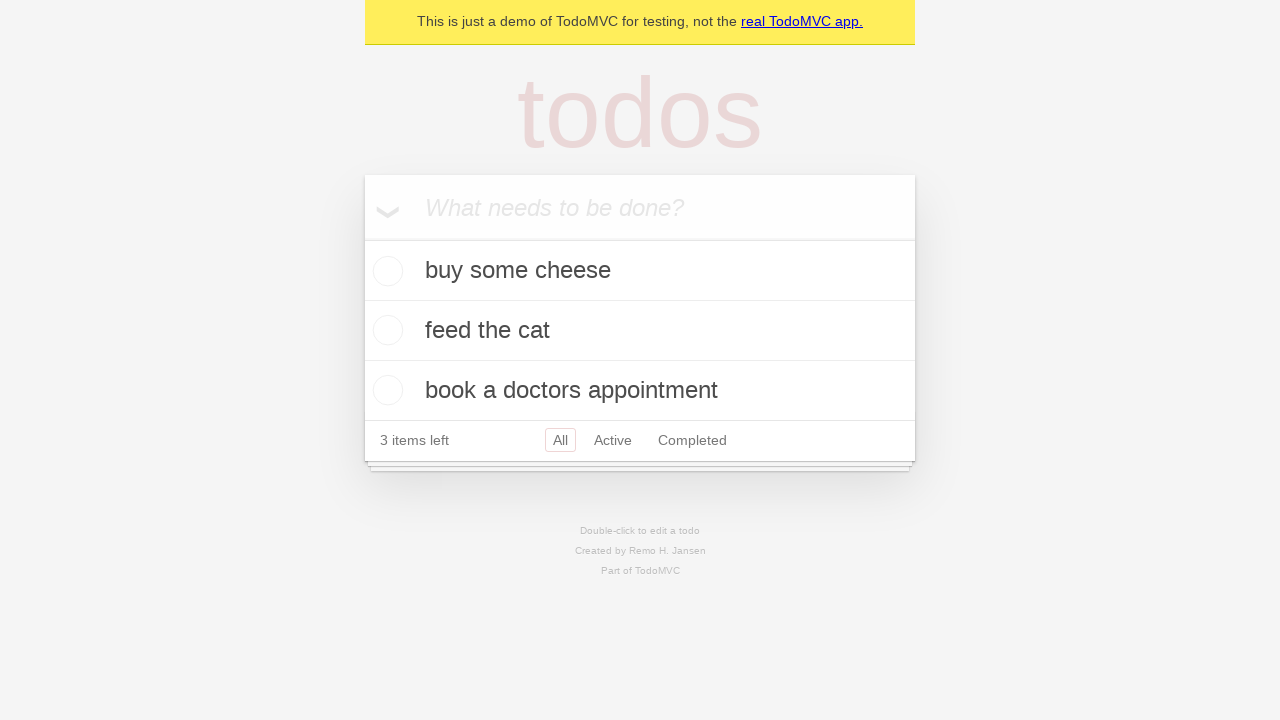

Double-clicked second todo item to enter edit mode at (640, 331) on internal:testid=[data-testid="todo-item"s] >> nth=1
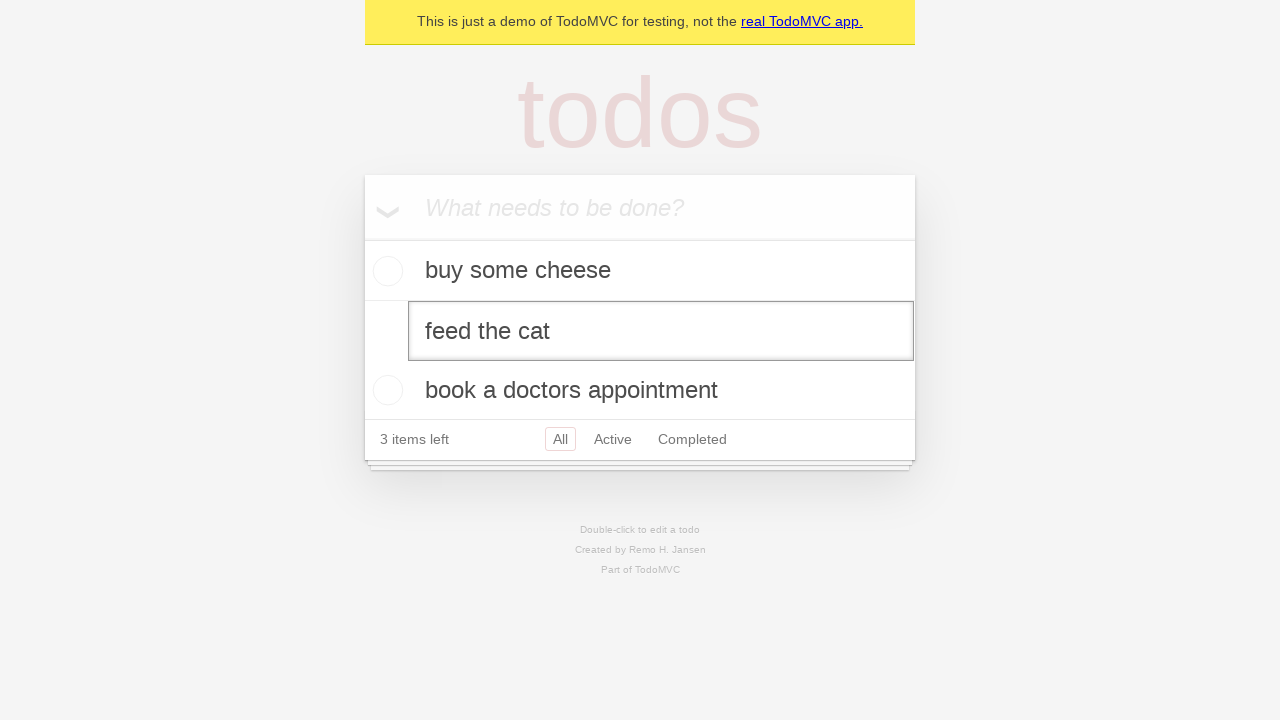

Filled edit textbox with text containing leading and trailing whitespace on internal:testid=[data-testid="todo-item"s] >> nth=1 >> internal:role=textbox[nam
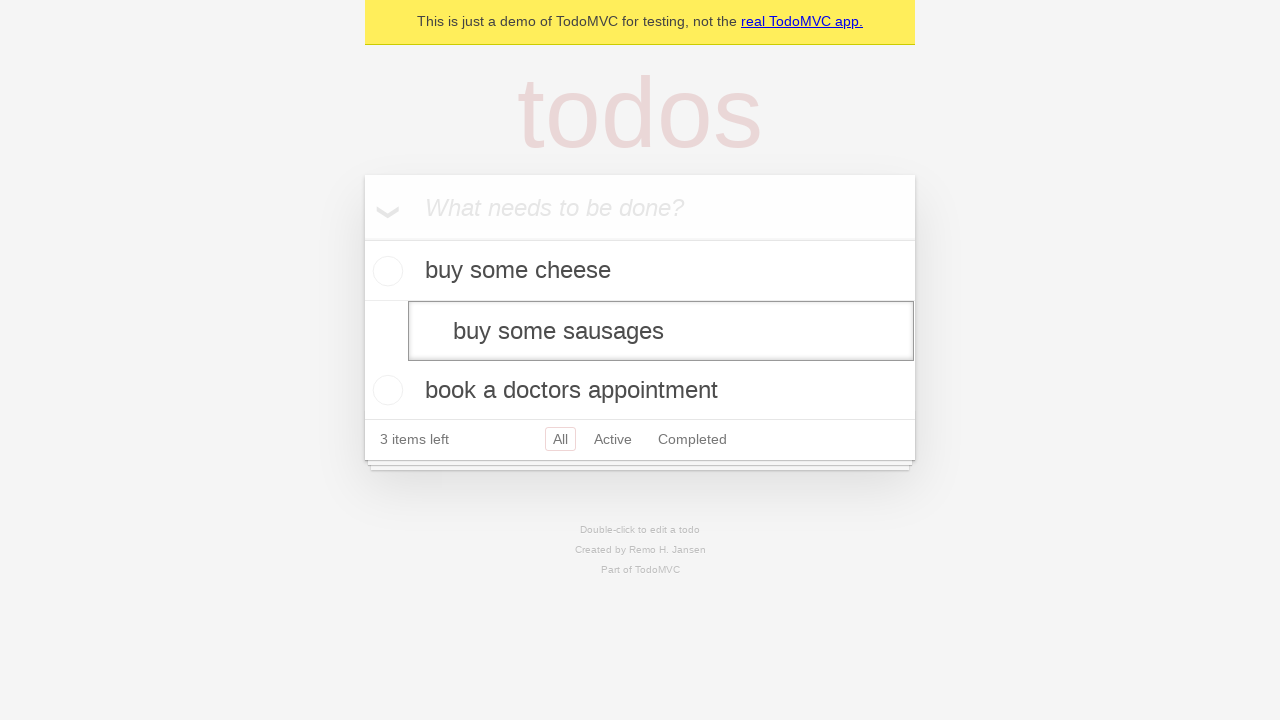

Pressed Enter to confirm edit and verify whitespace trimming on internal:testid=[data-testid="todo-item"s] >> nth=1 >> internal:role=textbox[nam
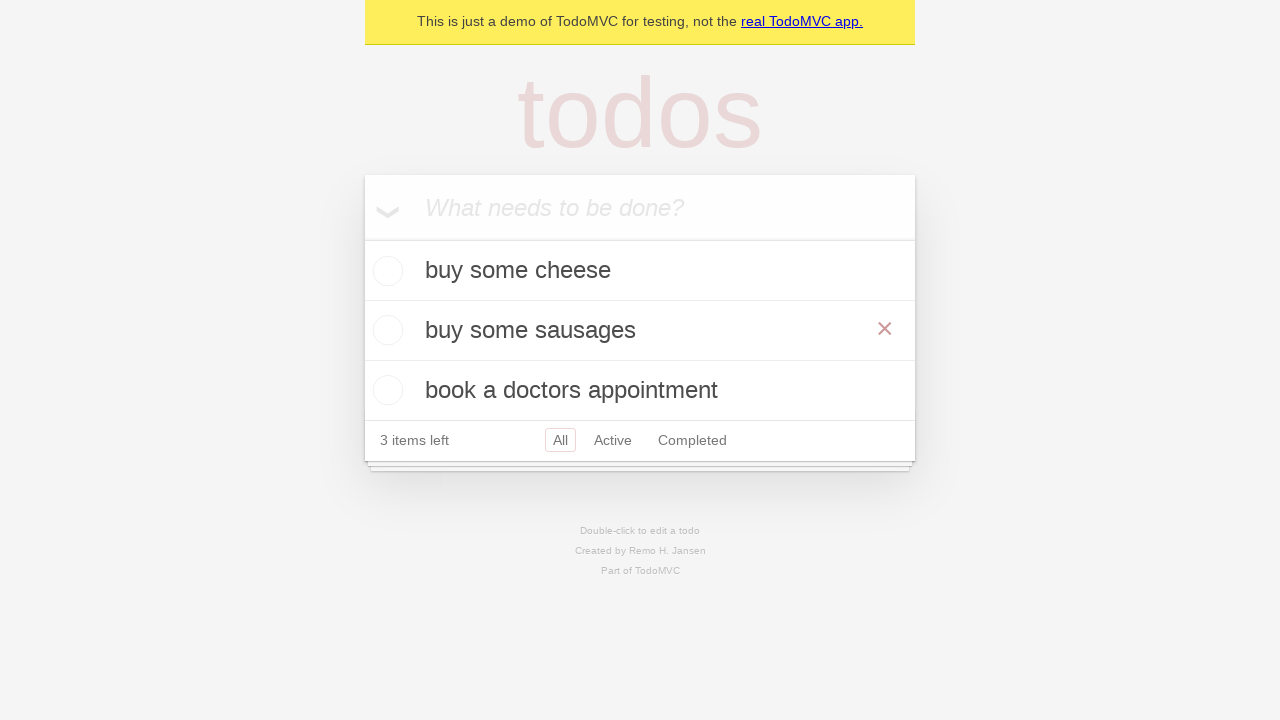

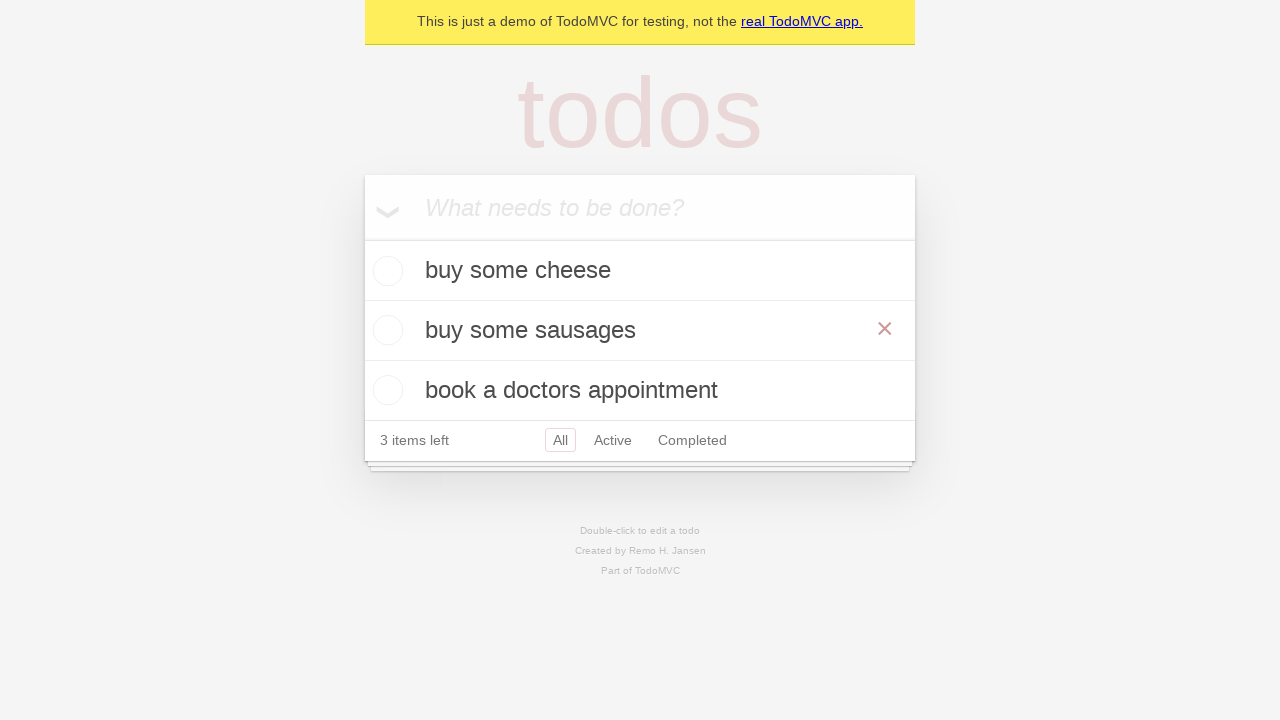